Tests that new todo items are appended to the bottom of the list and the counter shows correct count

Starting URL: https://demo.playwright.dev/todomvc

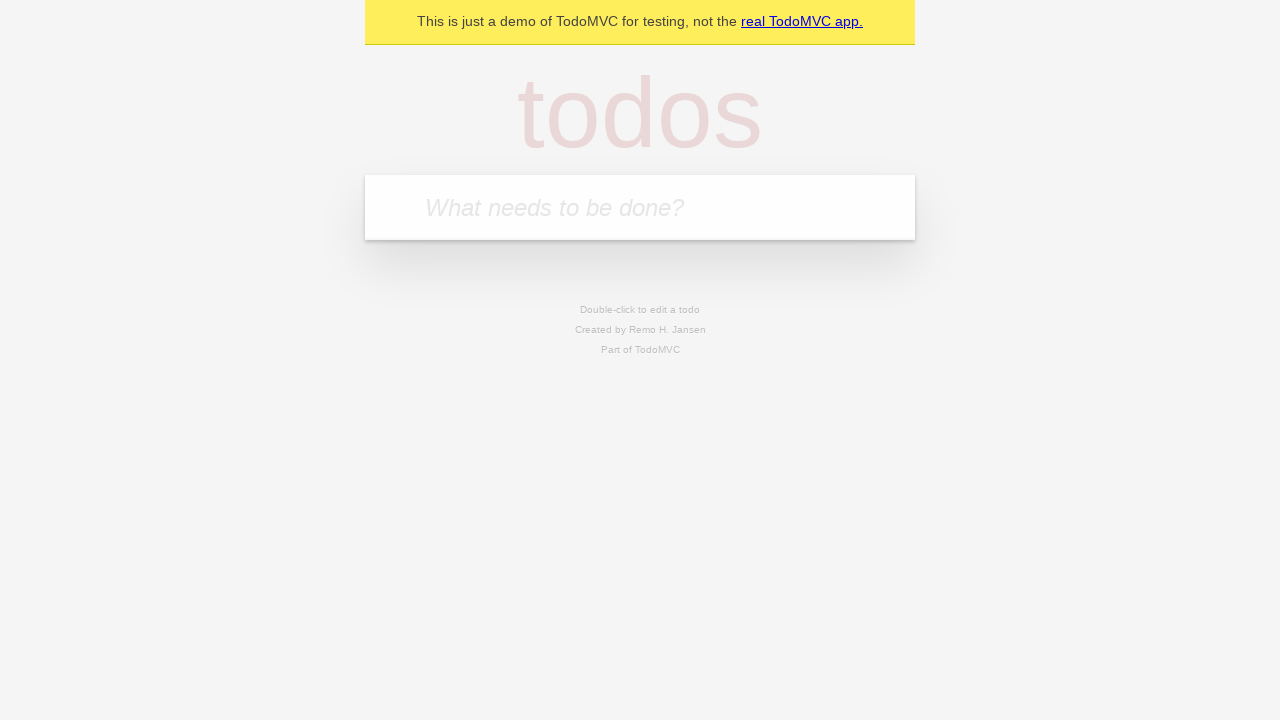

Filled todo input field with 'buy some cheese' on internal:attr=[placeholder="What needs to be done?"i]
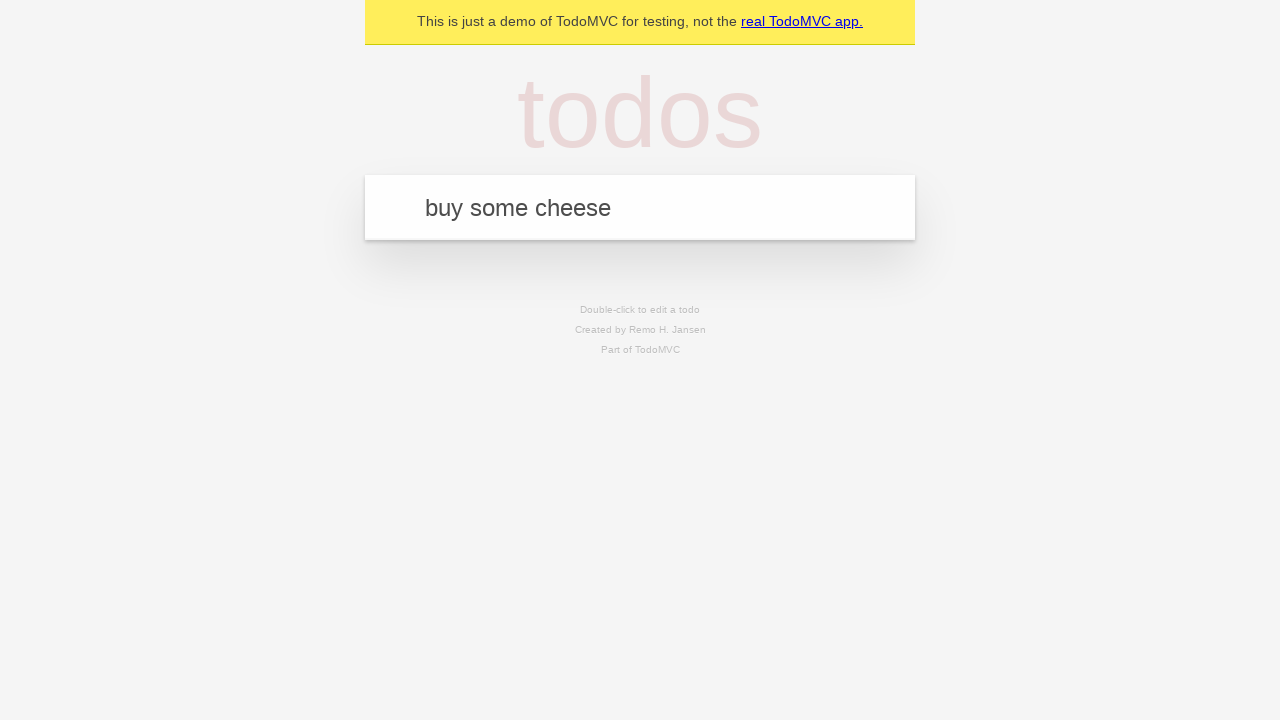

Pressed Enter to add first todo item on internal:attr=[placeholder="What needs to be done?"i]
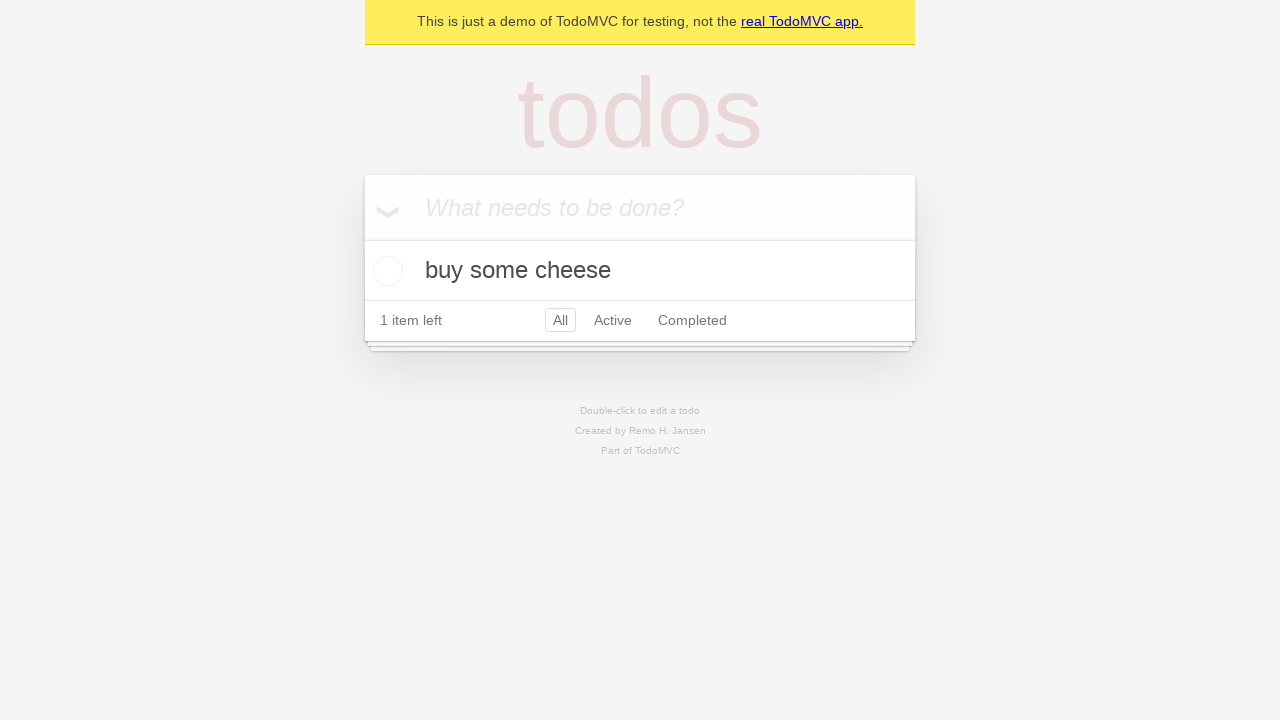

Filled todo input field with 'feed the cat' on internal:attr=[placeholder="What needs to be done?"i]
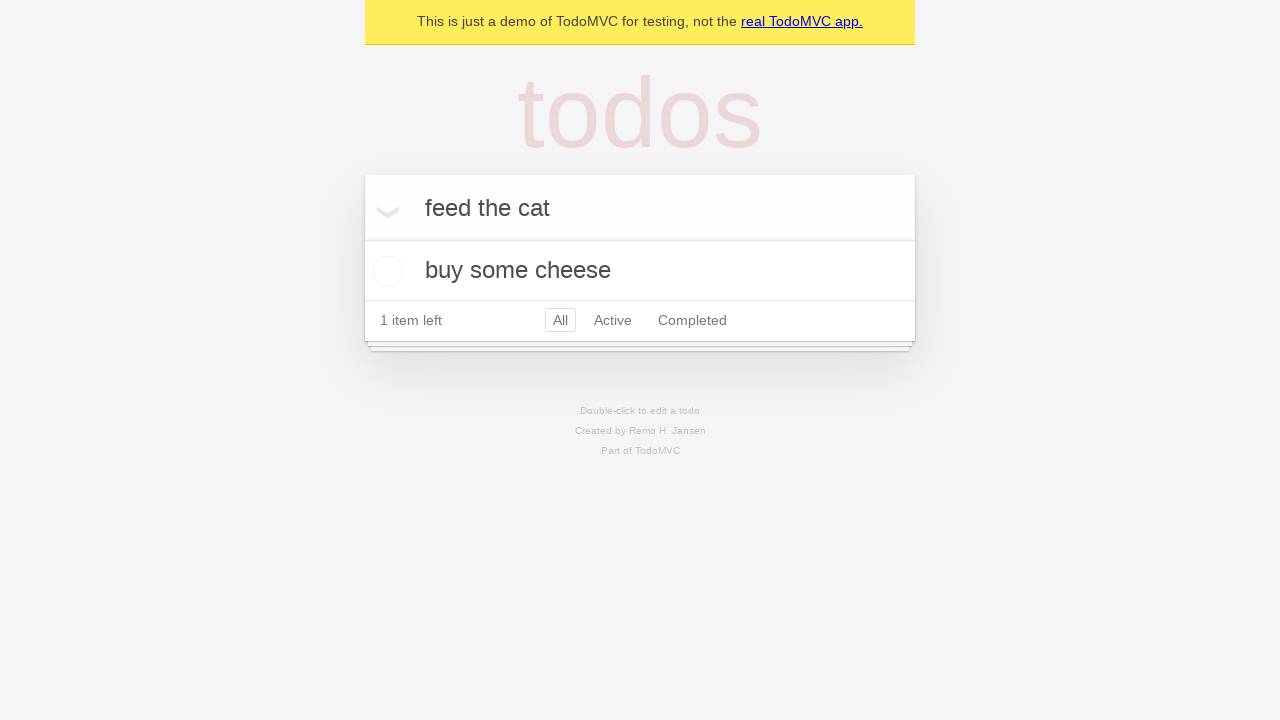

Pressed Enter to add second todo item on internal:attr=[placeholder="What needs to be done?"i]
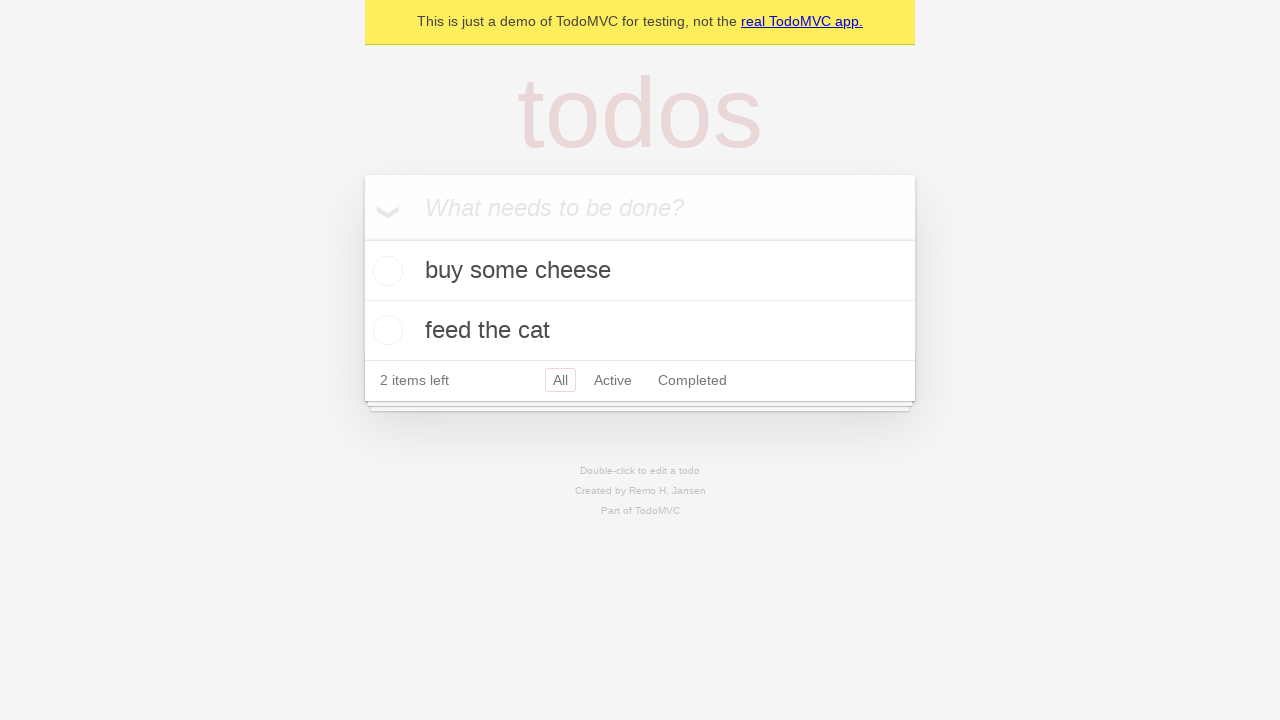

Filled todo input field with 'book a doctors appointment' on internal:attr=[placeholder="What needs to be done?"i]
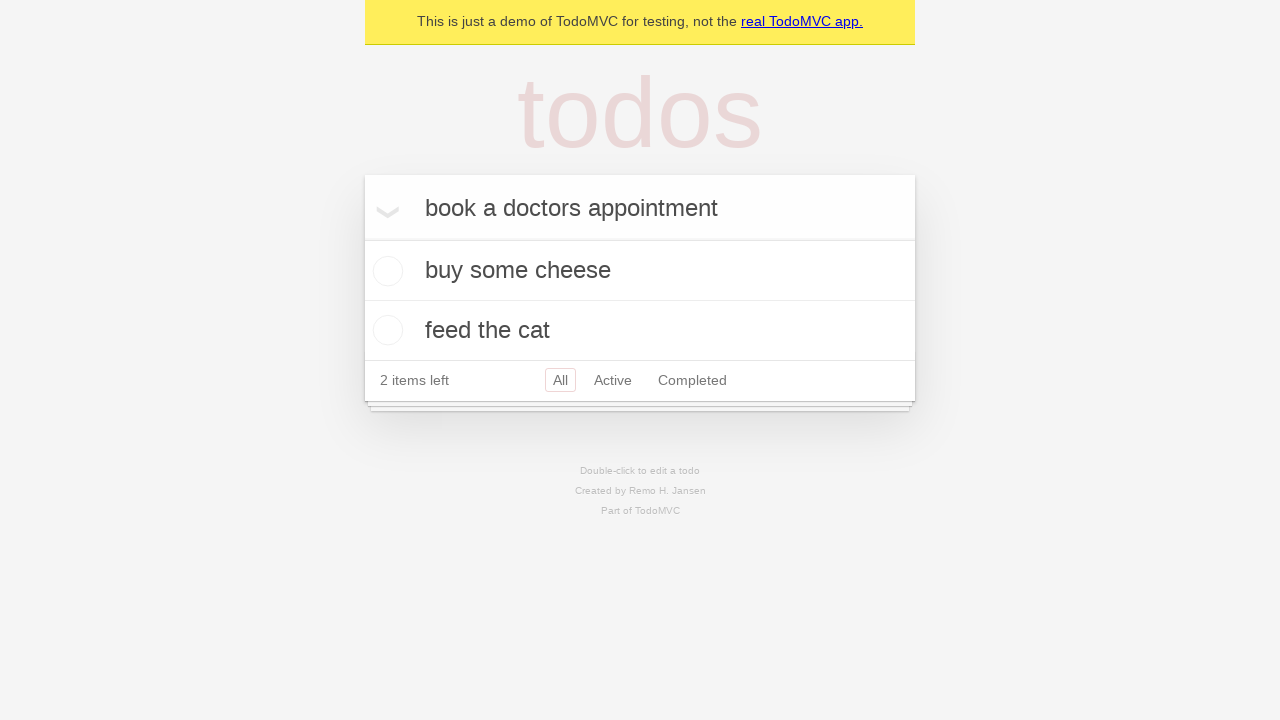

Pressed Enter to add third todo item on internal:attr=[placeholder="What needs to be done?"i]
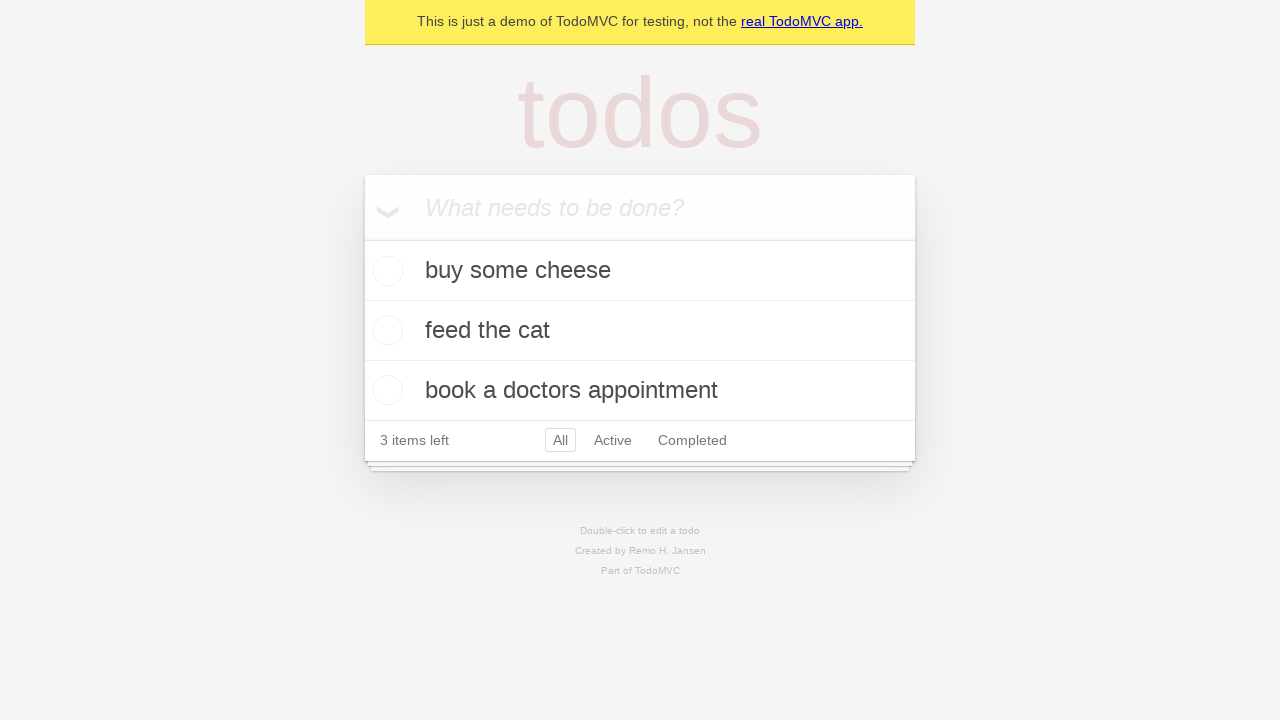

Verified that '3 items left' counter is displayed
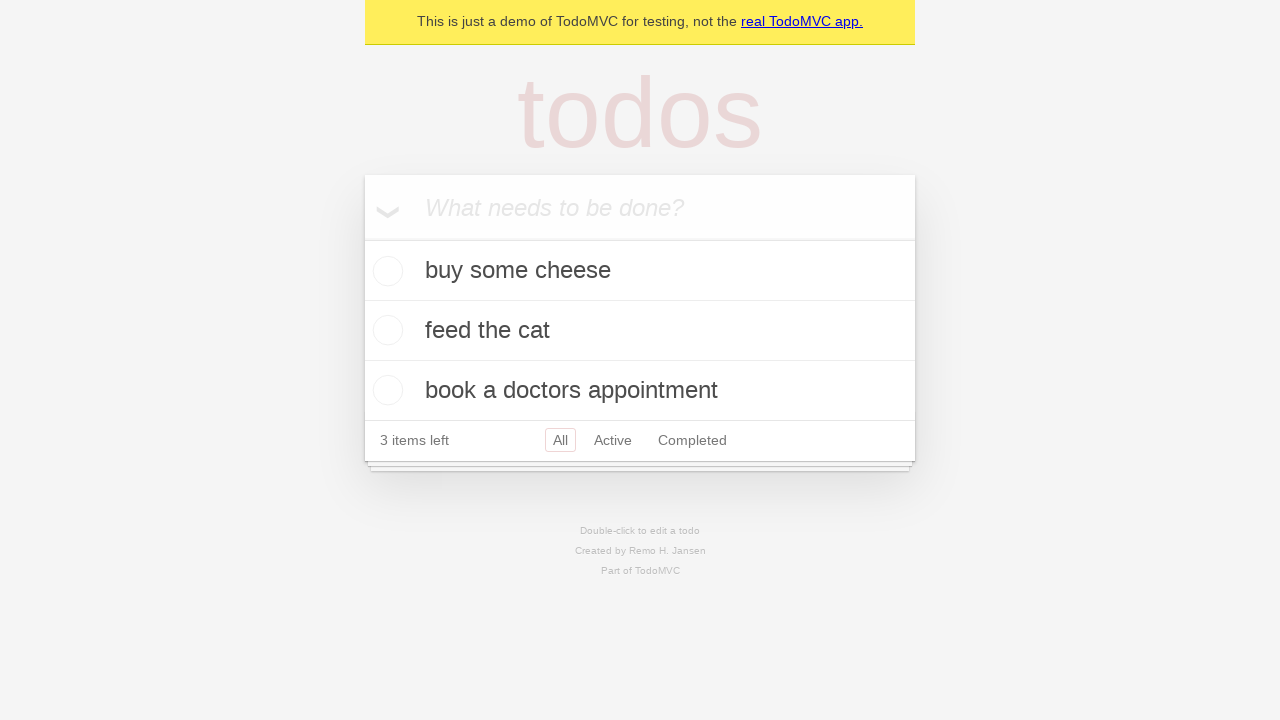

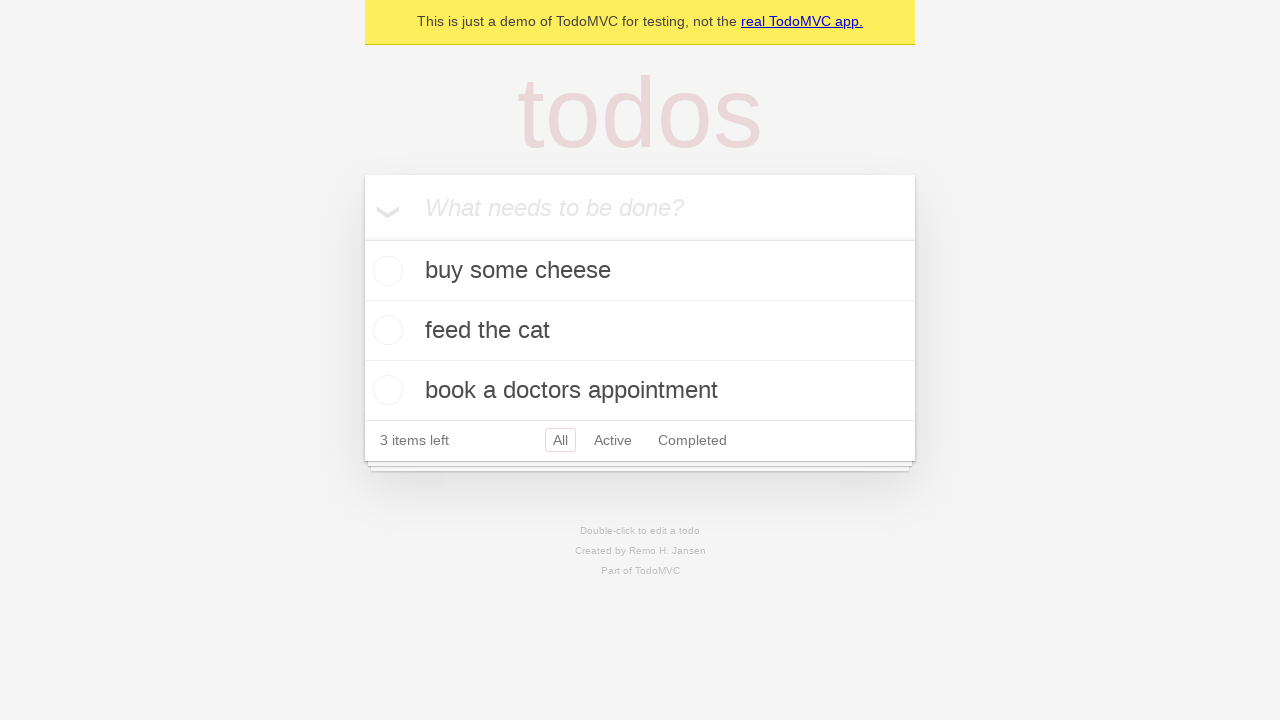